Tests a login form with SQL injection payload by entering a malicious string in the email field and submitting the form

Starting URL: https://juice-shop.herokuapp.com/#/login

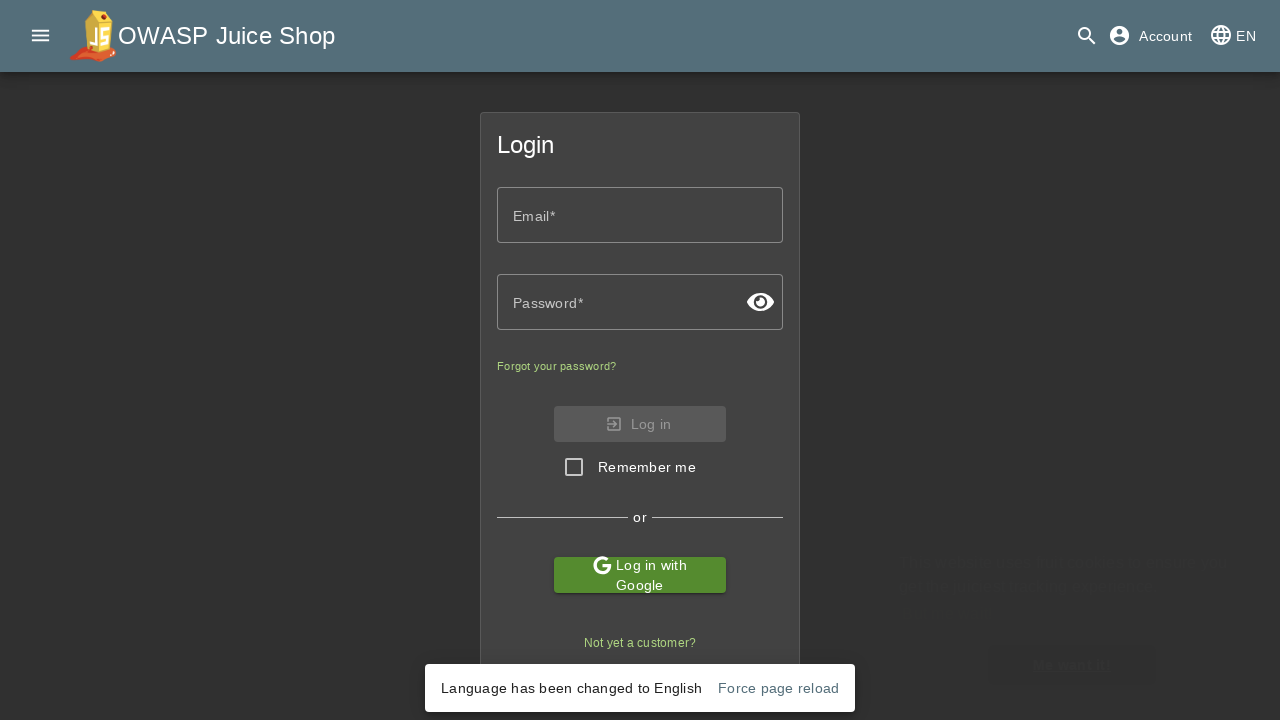

Filled email field with SQL injection payload: 'or'1'='1'; on #email
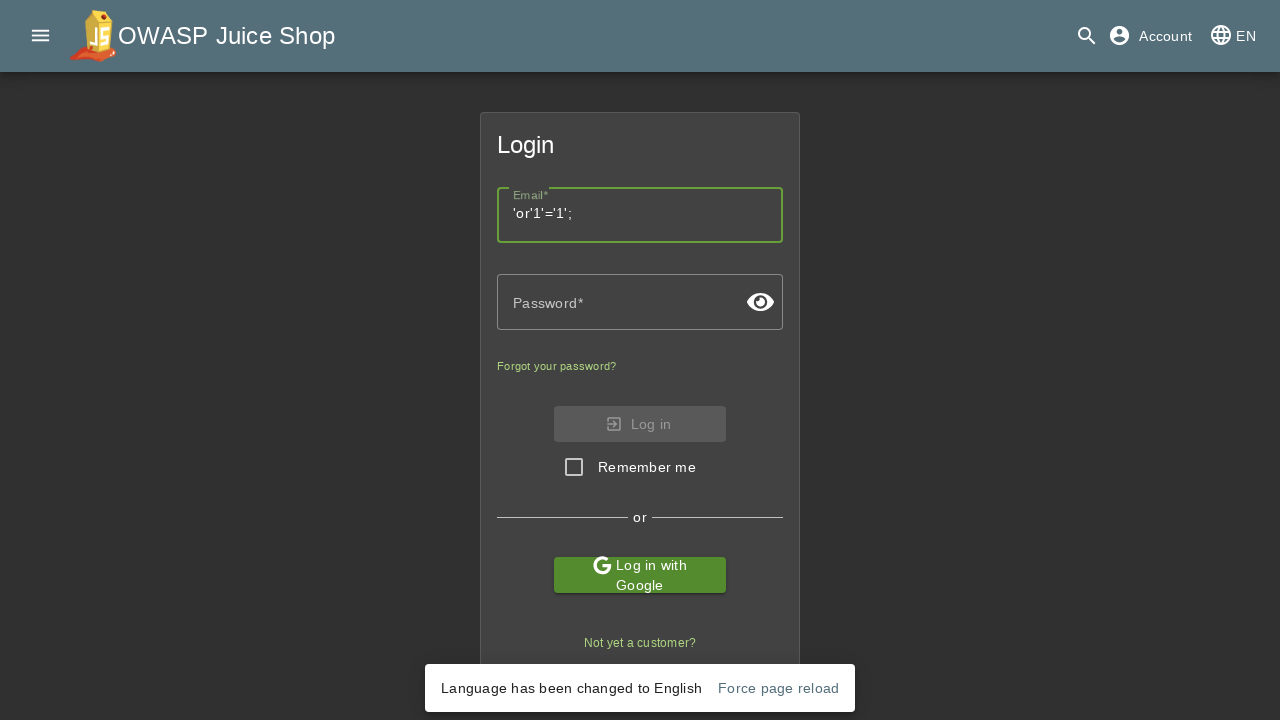

Filled password field with '123' on #password
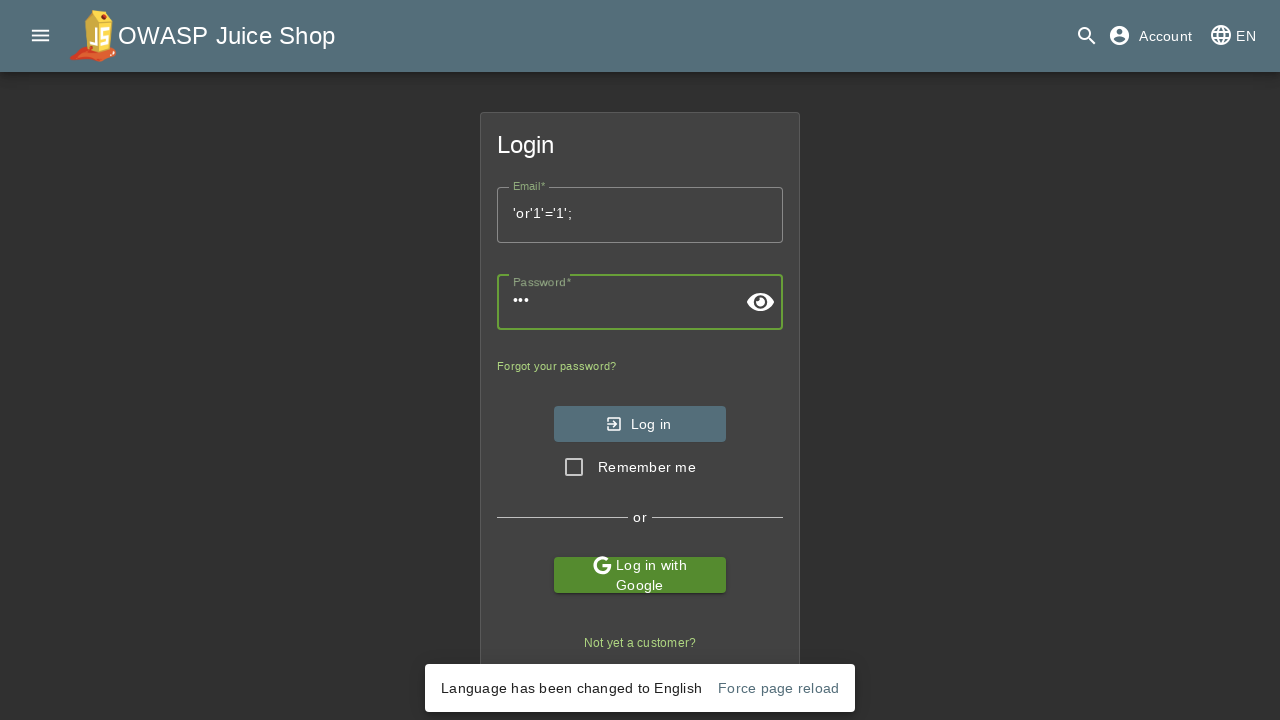

Clicked login button to submit the form at (640, 424) on button#loginButton
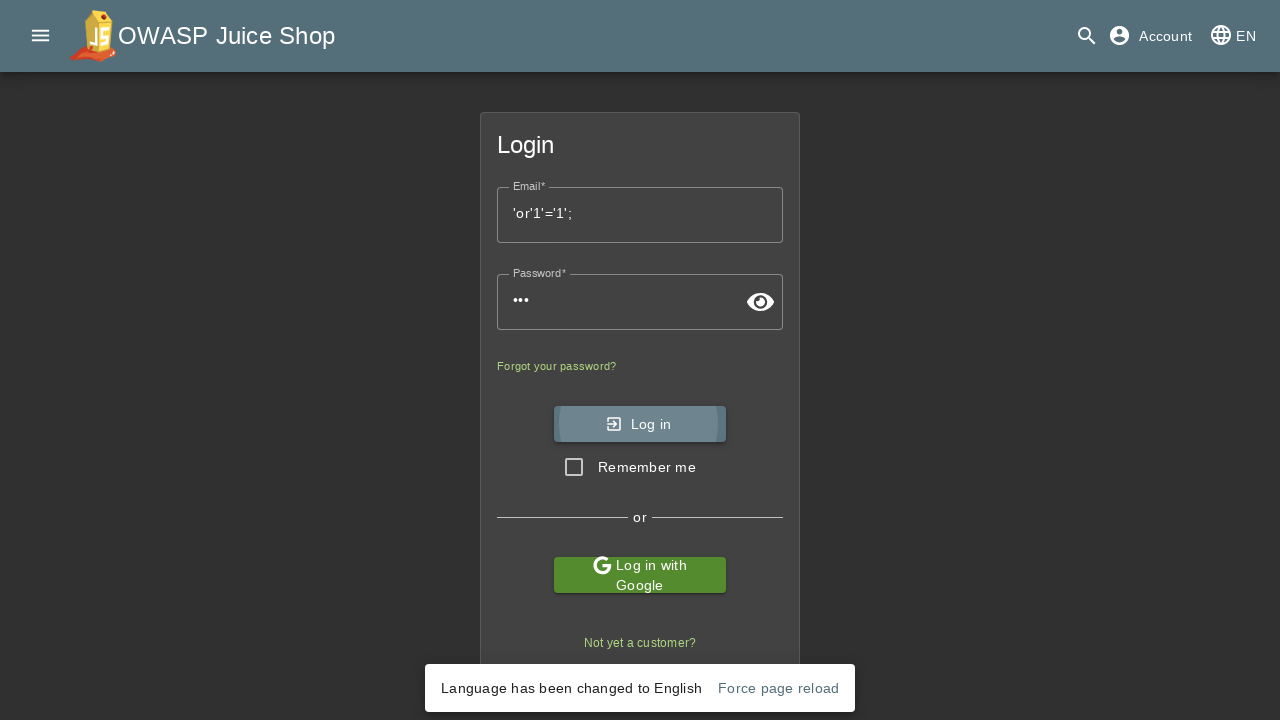

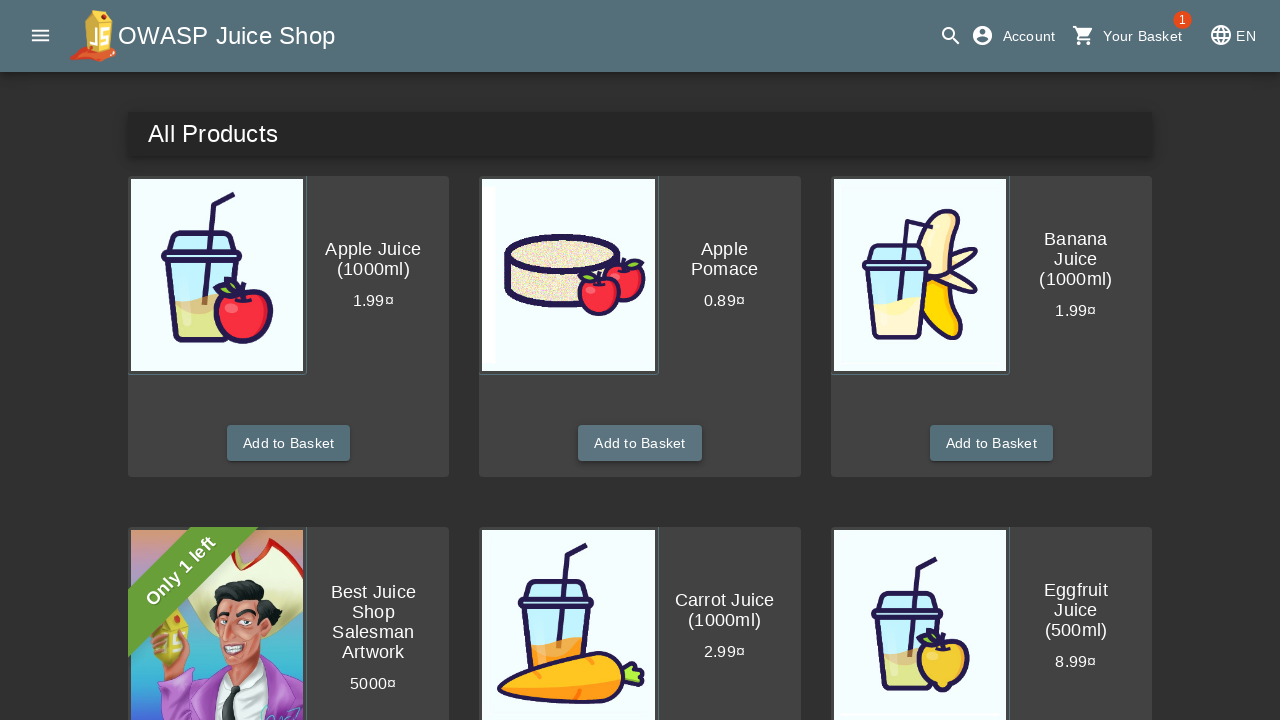